Tests static dropdown functionality by selecting options using different selection methods (by index, by value, and by visible text) on a currency dropdown

Starting URL: https://rahulshettyacademy.com/dropdownsPractise/

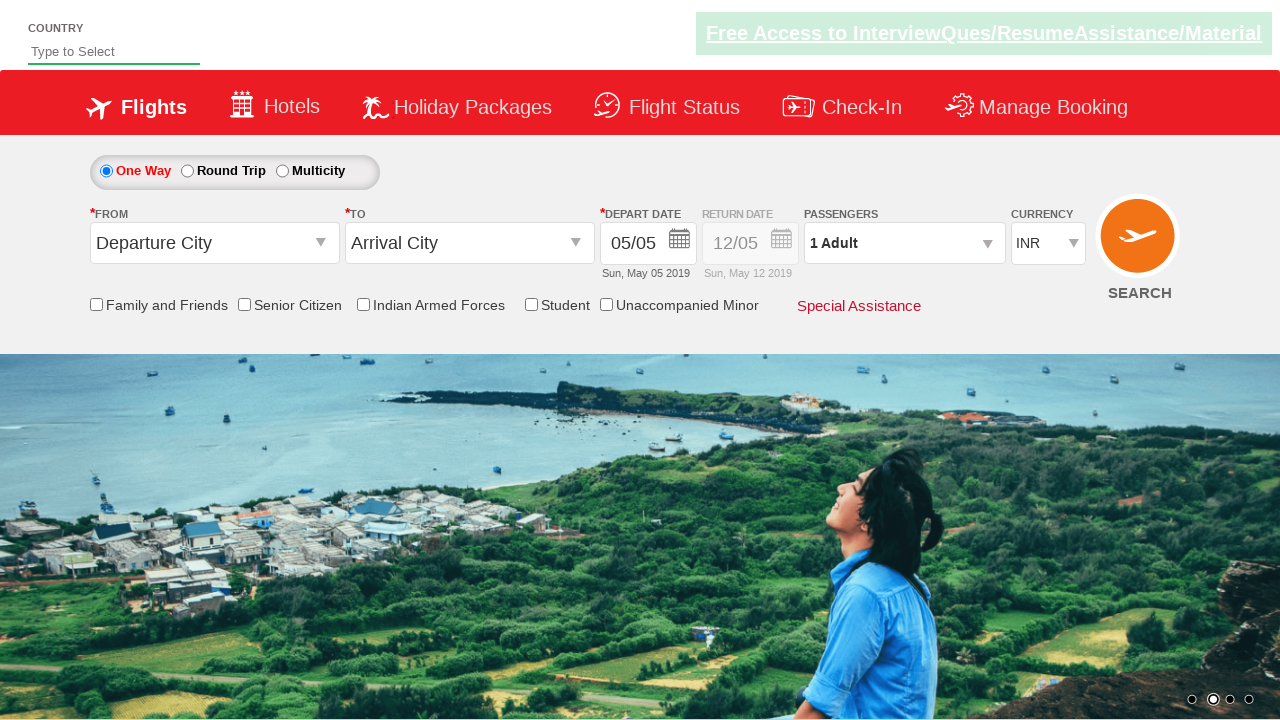

Selected currency dropdown option by index 1 (second option) on #ctl00_mainContent_DropDownListCurrency
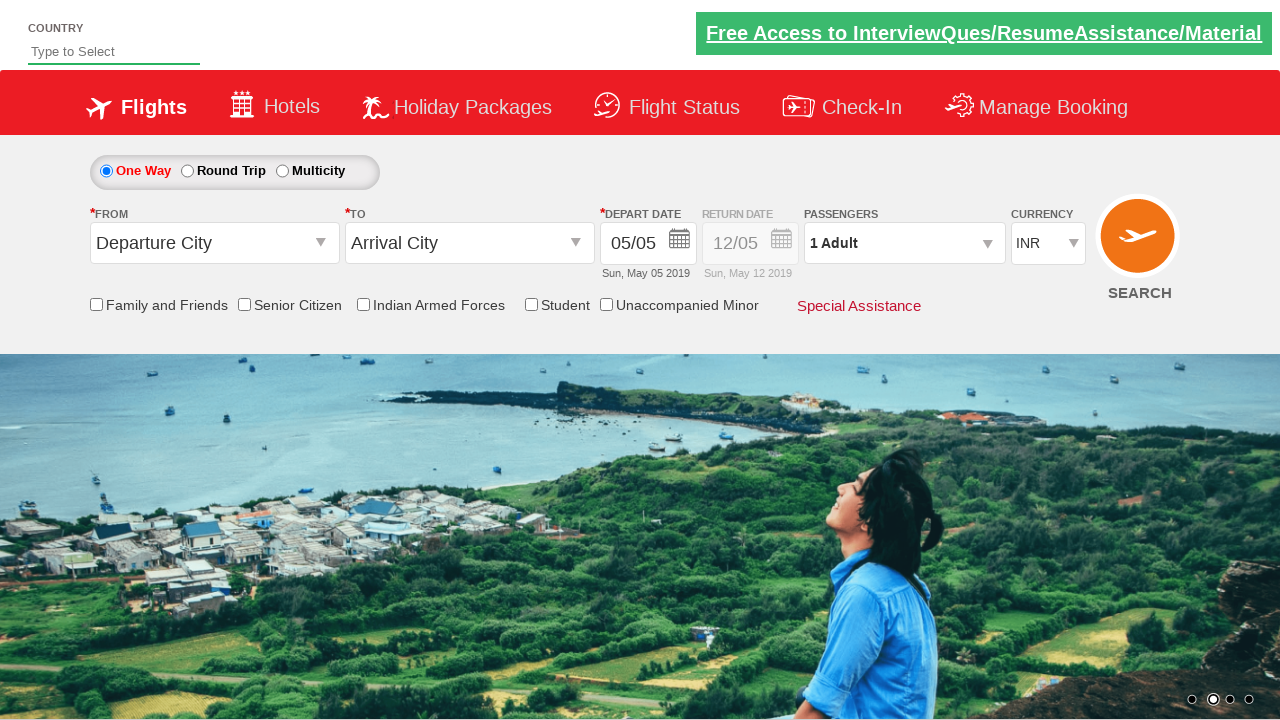

Selected currency dropdown option by value 'AED' on #ctl00_mainContent_DropDownListCurrency
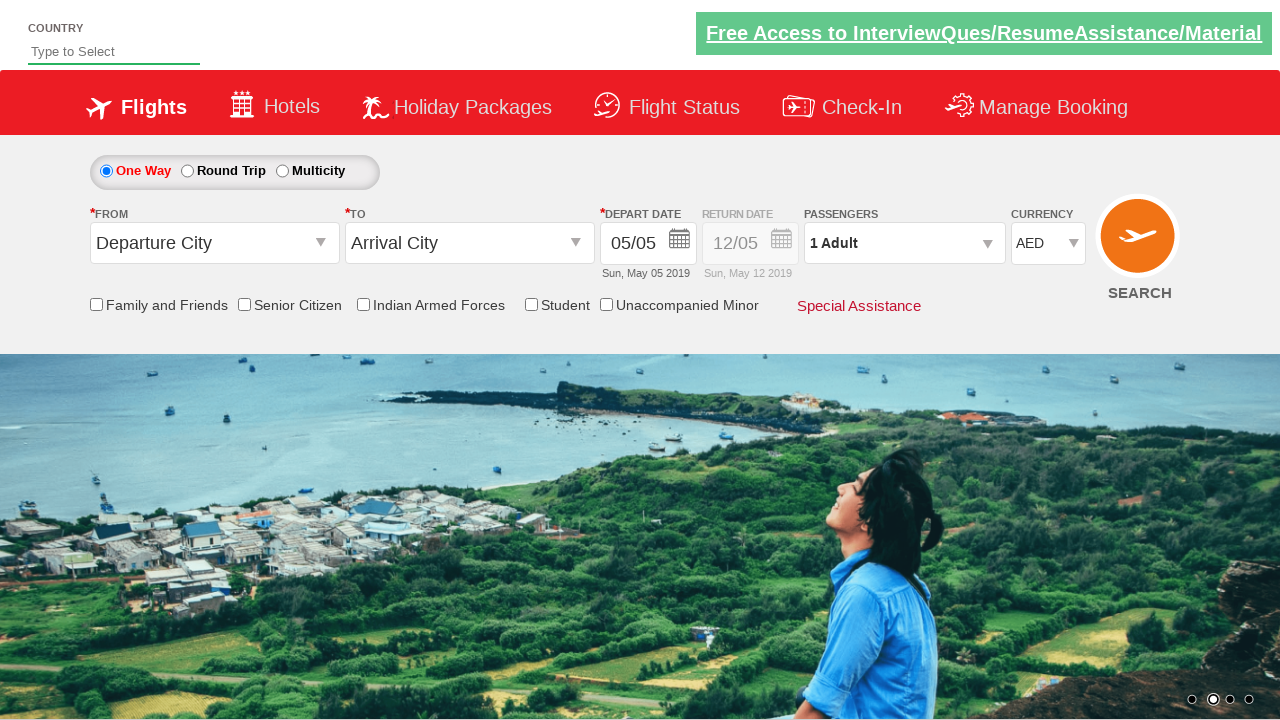

Selected currency dropdown option by visible text 'USD' on #ctl00_mainContent_DropDownListCurrency
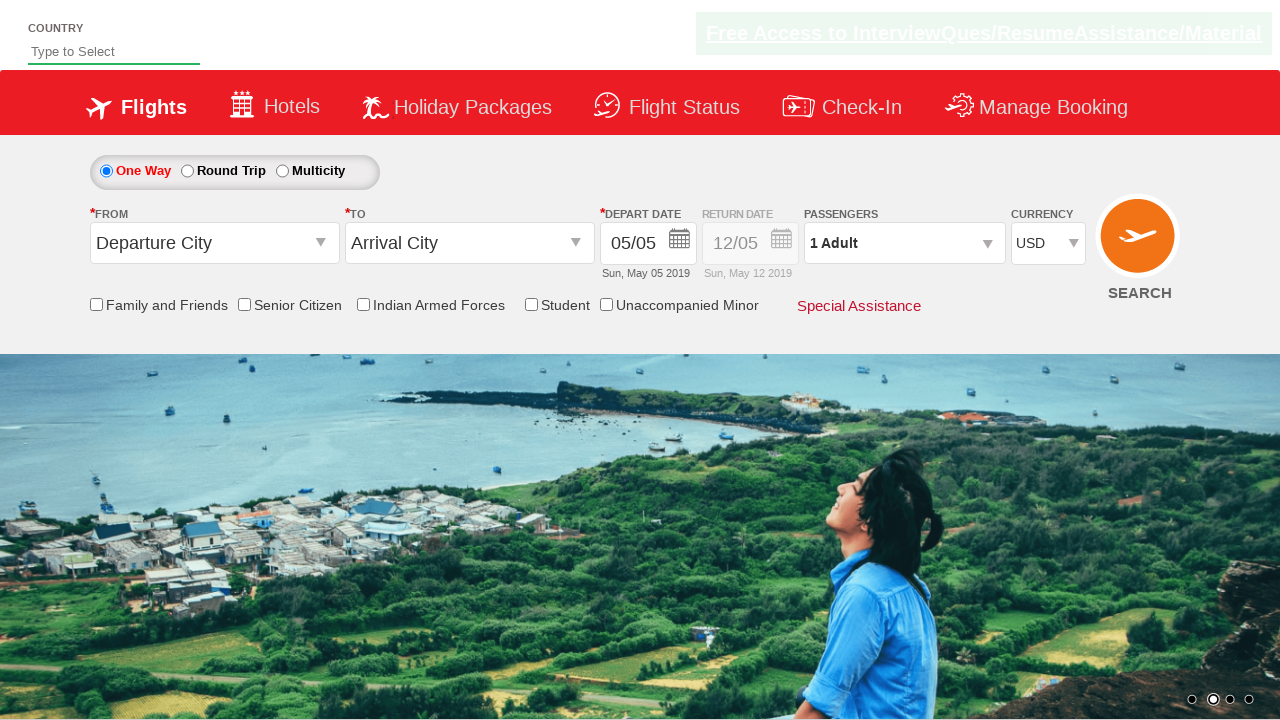

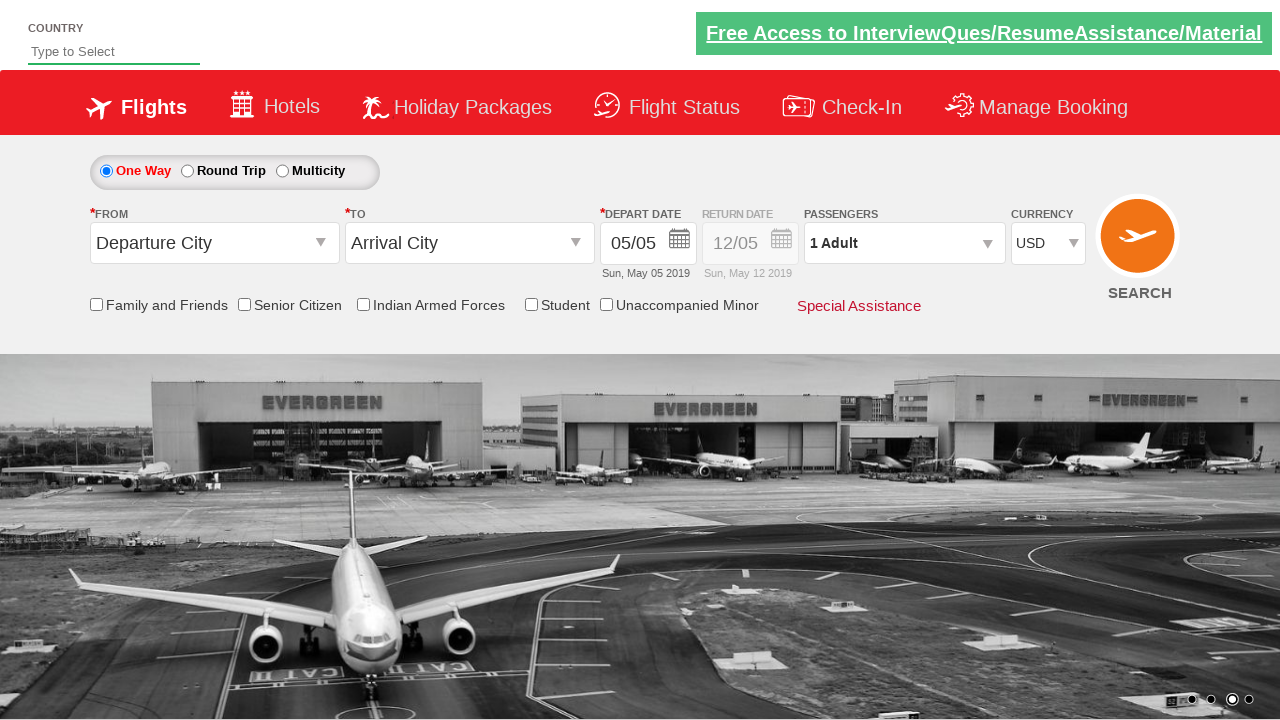